Tests JavaScript alert handling by clicking the first alert button, verifying the alert text, accepting it, and confirming the success message

Starting URL: https://testcenter.techproeducation.com/index.php?page=javascript-alerts

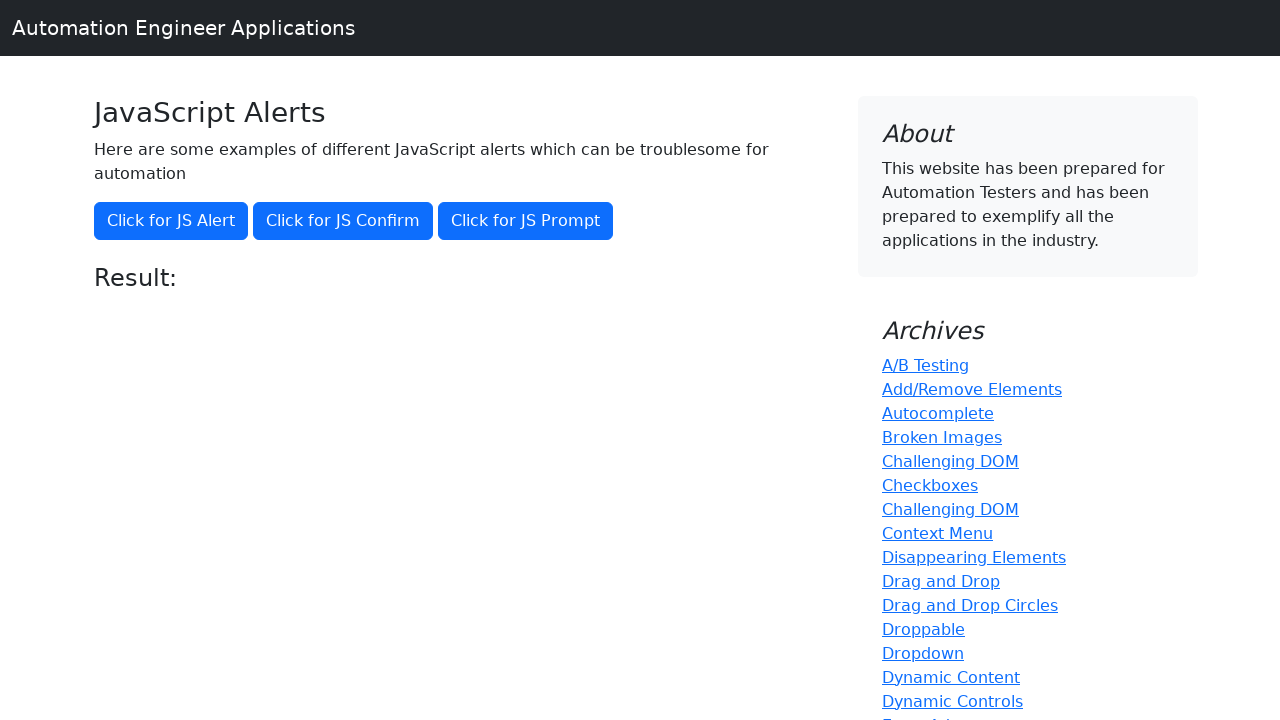

Clicked the first alert button at (171, 221) on xpath=//button[text()='Click for JS Alert']
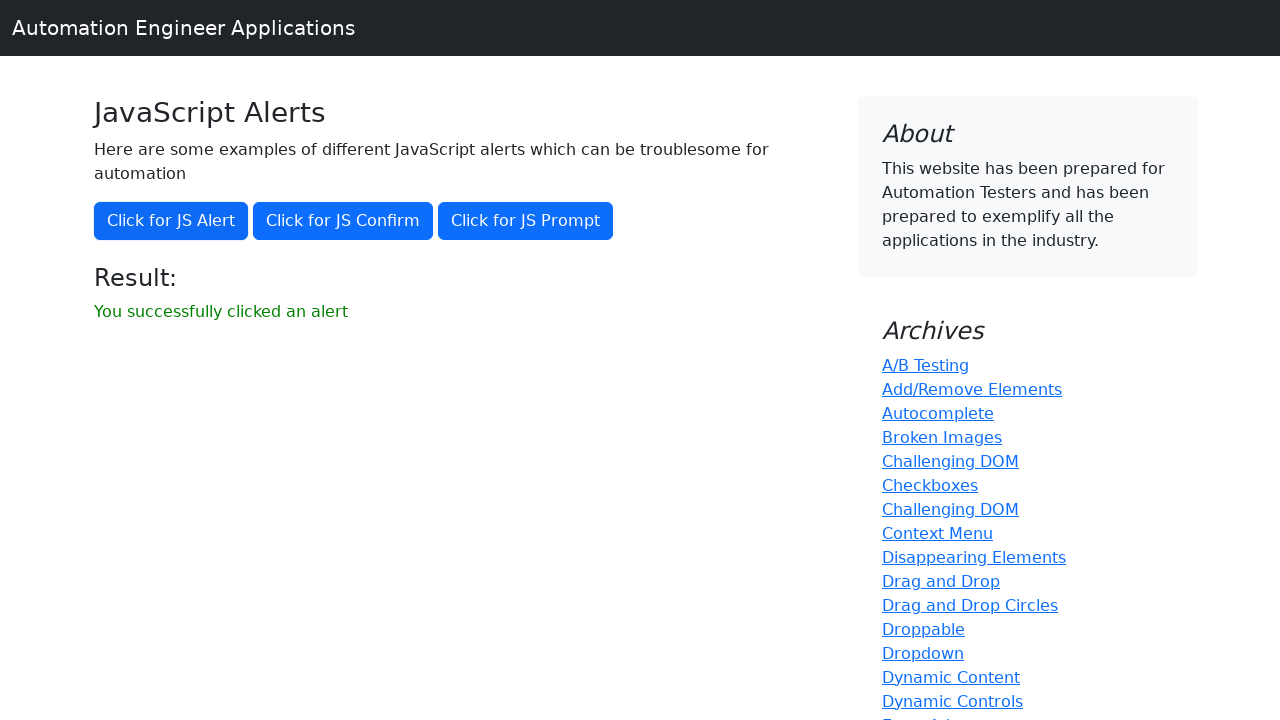

Set up dialog handler to accept alerts
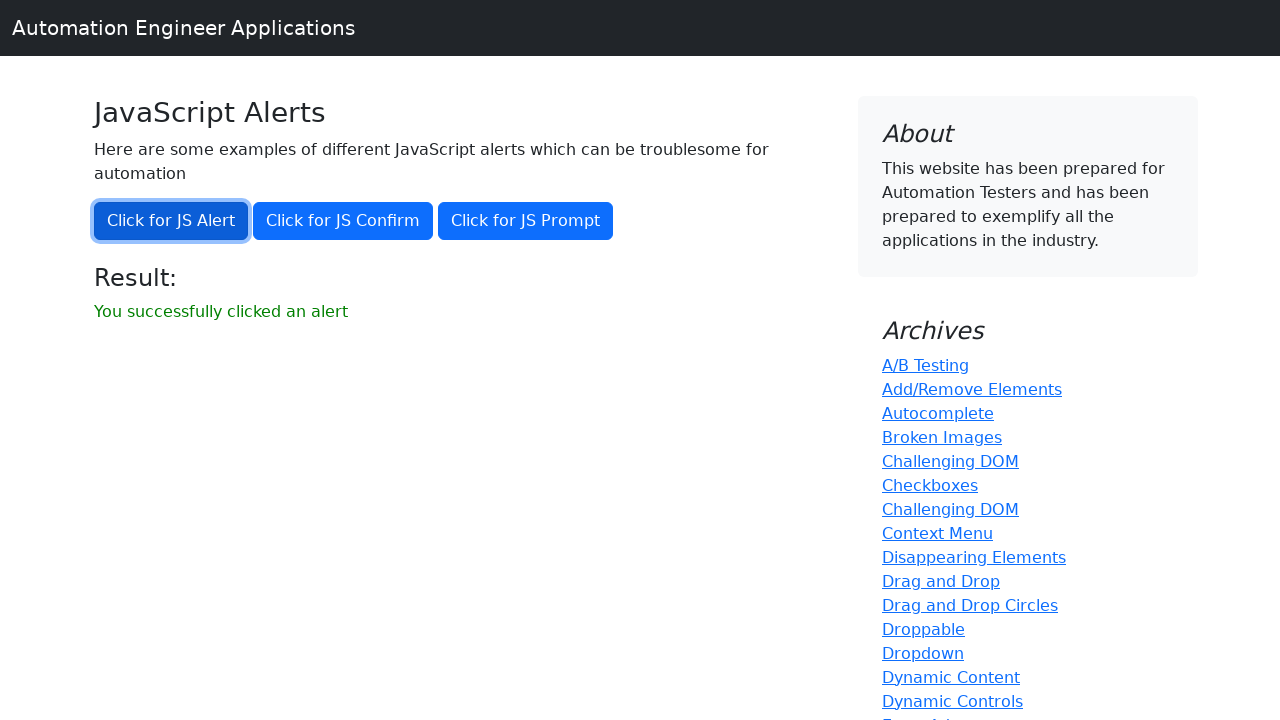

Success message 'You successfully clicked an alert' appeared
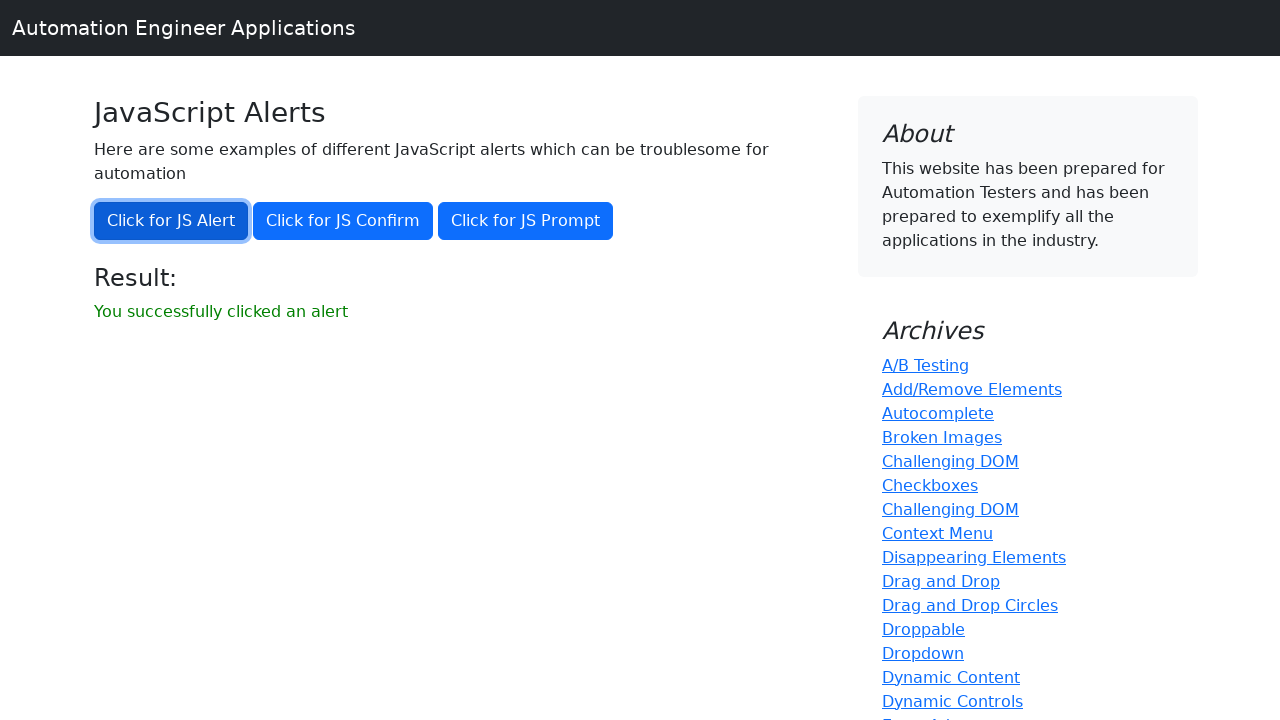

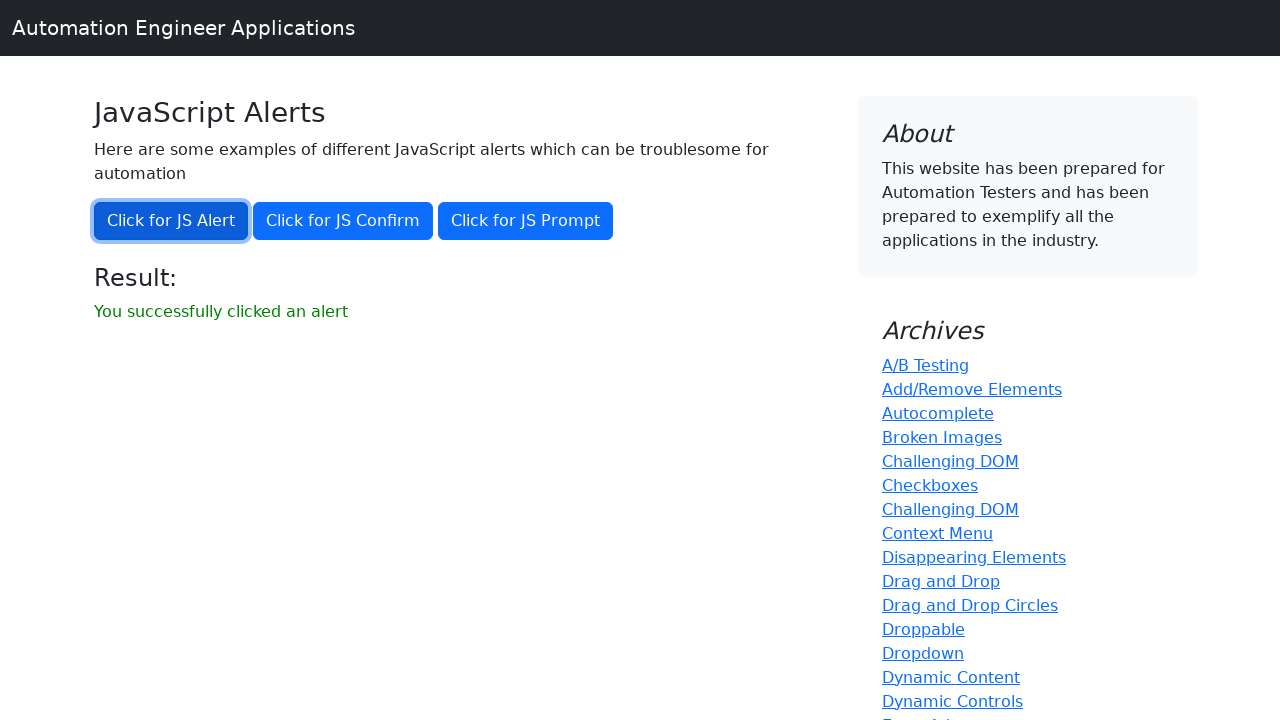